Tests checkbox functionality on a practice automation site by locating all checkboxes and clicking specific ones at indices 2, 3, and 6.

Starting URL: https://testautomationpractice.blogspot.com/

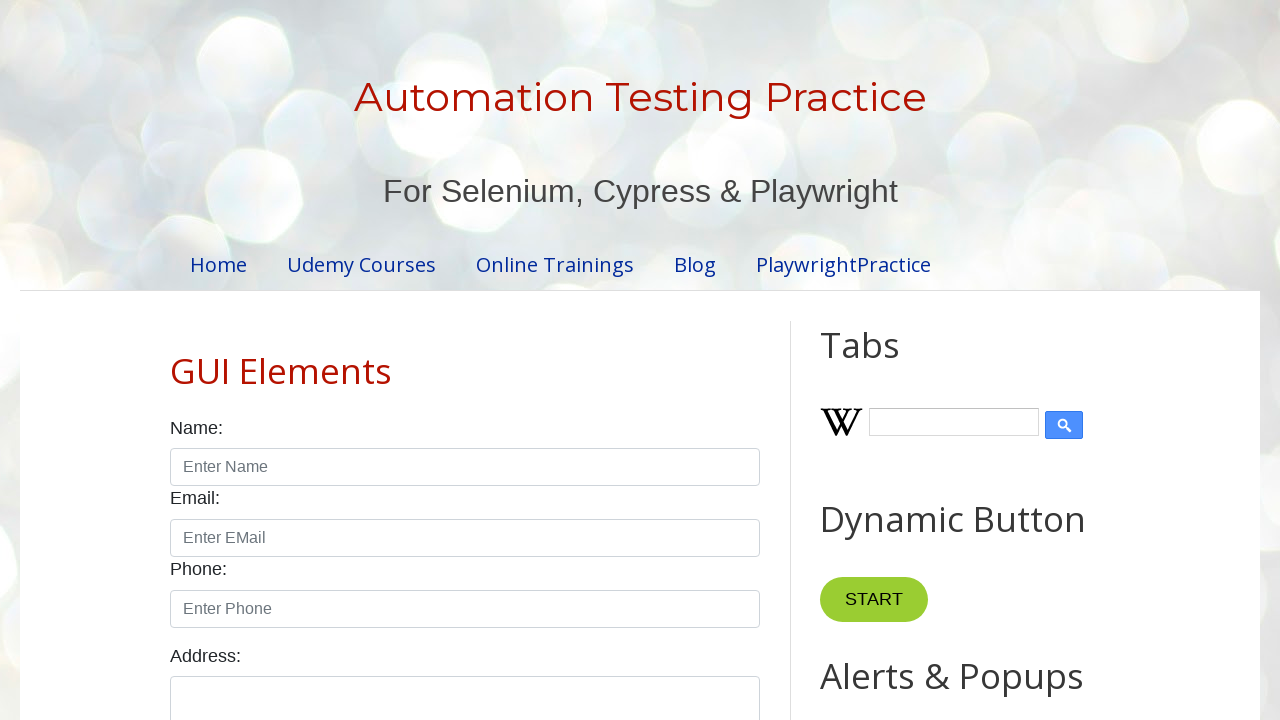

Navigated to practice automation site
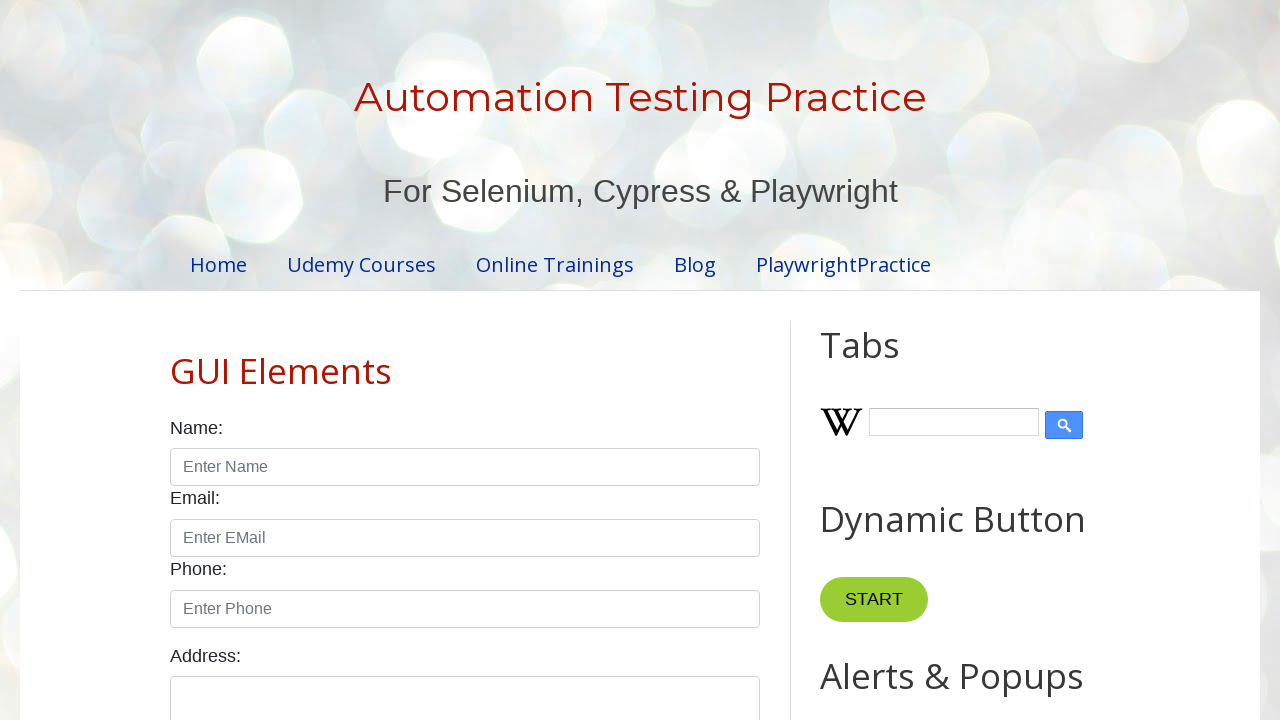

Located all checkboxes on the page
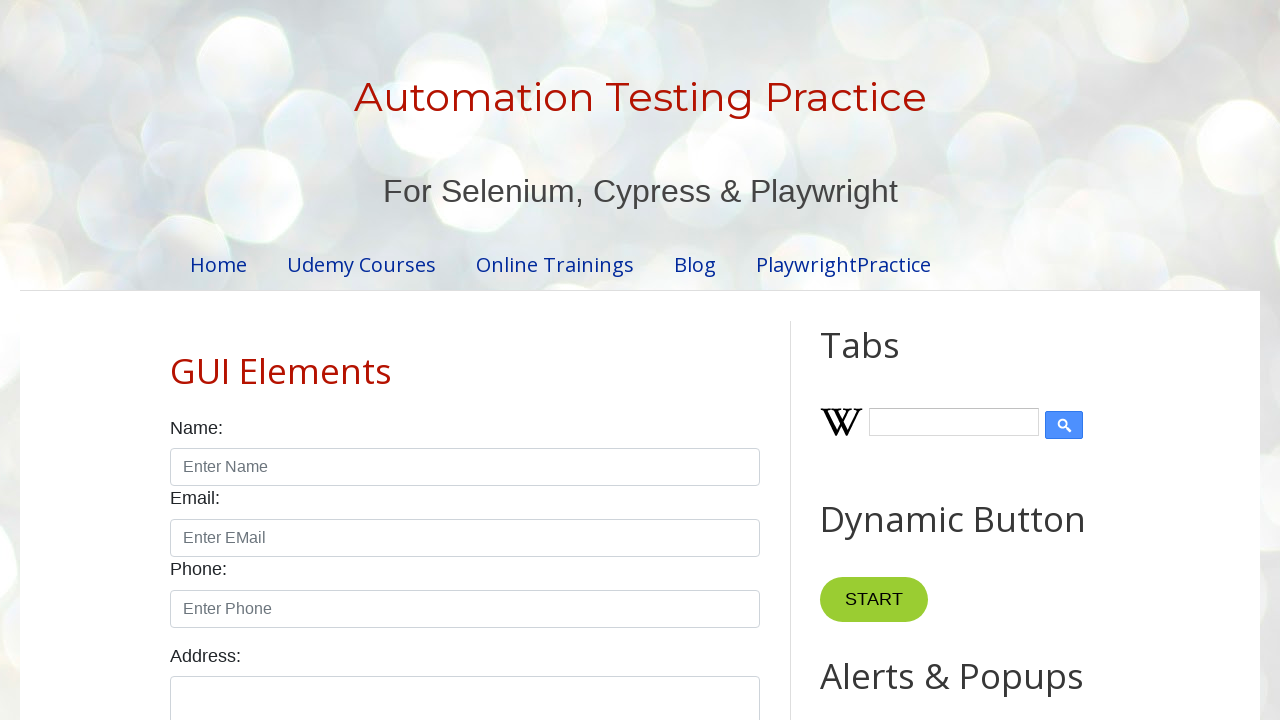

Clicked checkbox at index 2 at (372, 360) on input.form-check-input[type='checkbox'] >> nth=2
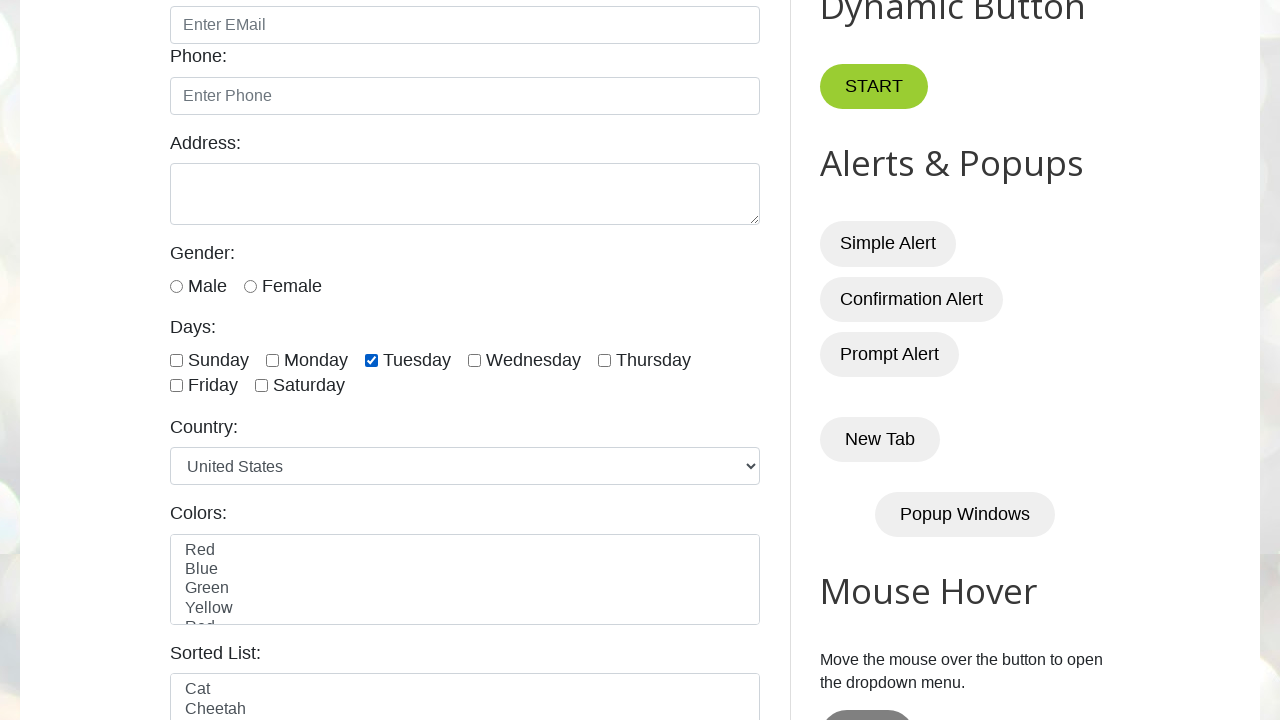

Clicked checkbox at index 3 at (474, 360) on input.form-check-input[type='checkbox'] >> nth=3
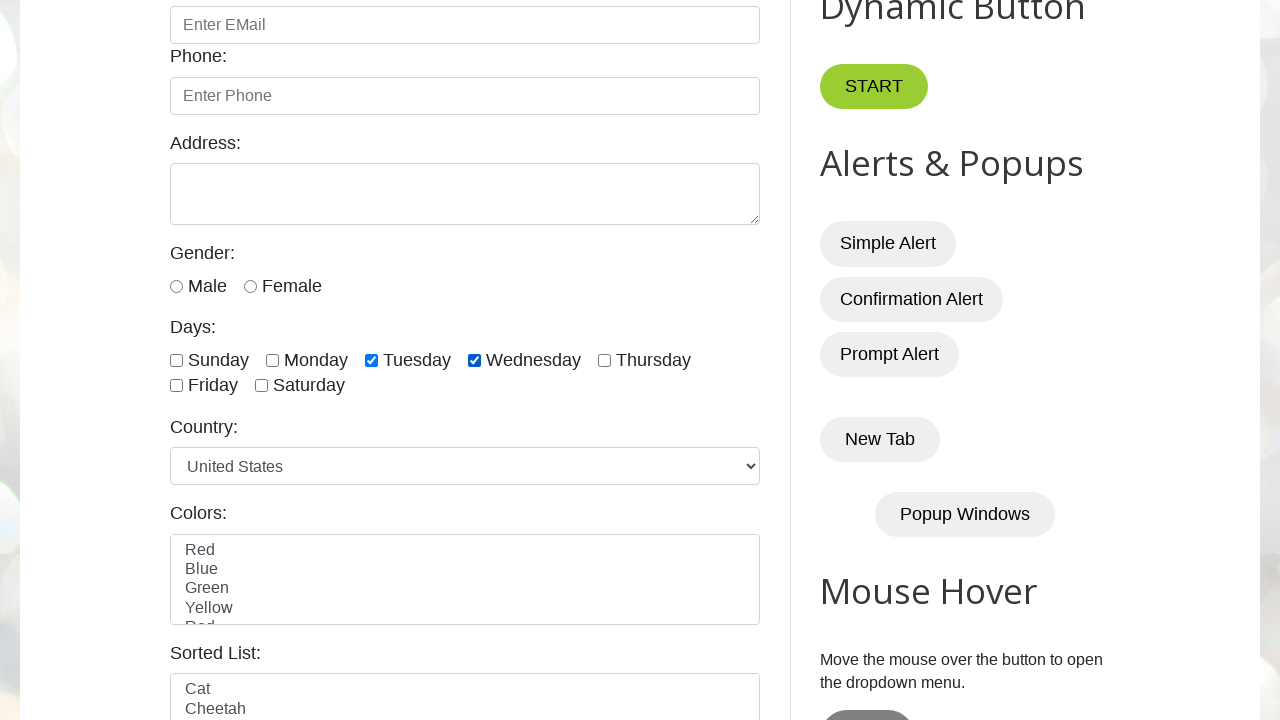

Clicked checkbox at index 6 at (262, 386) on input.form-check-input[type='checkbox'] >> nth=6
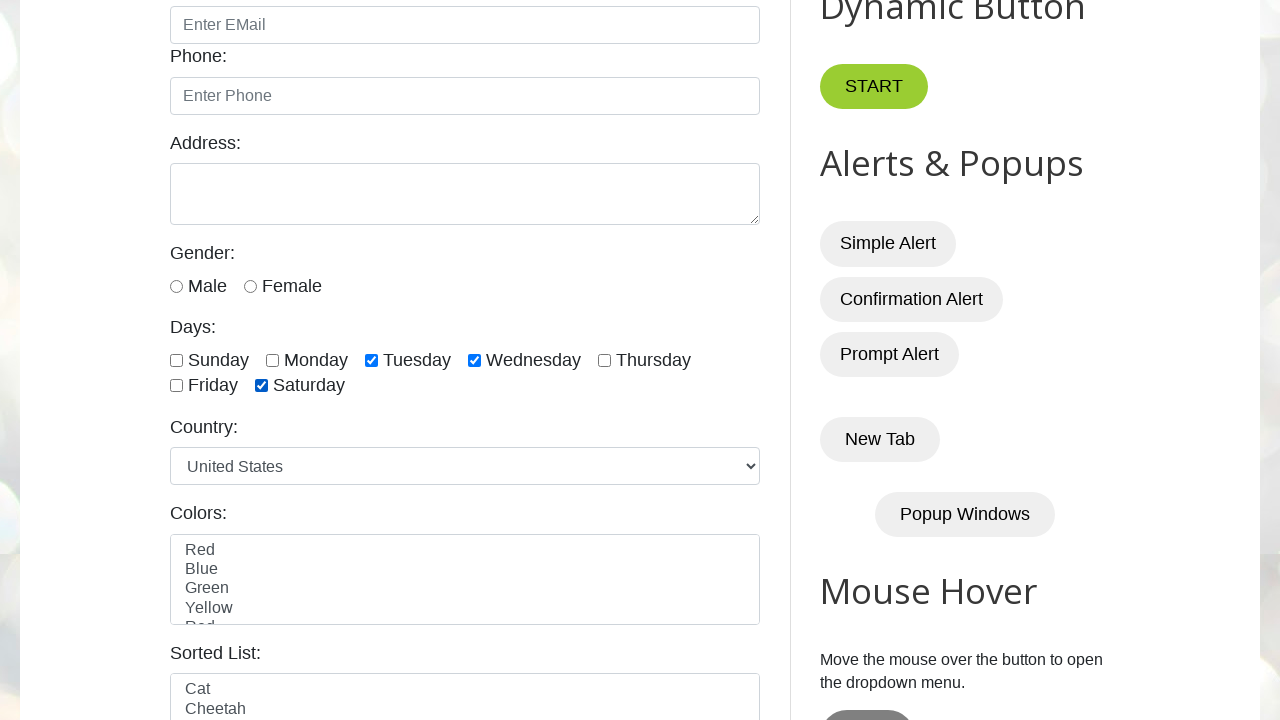

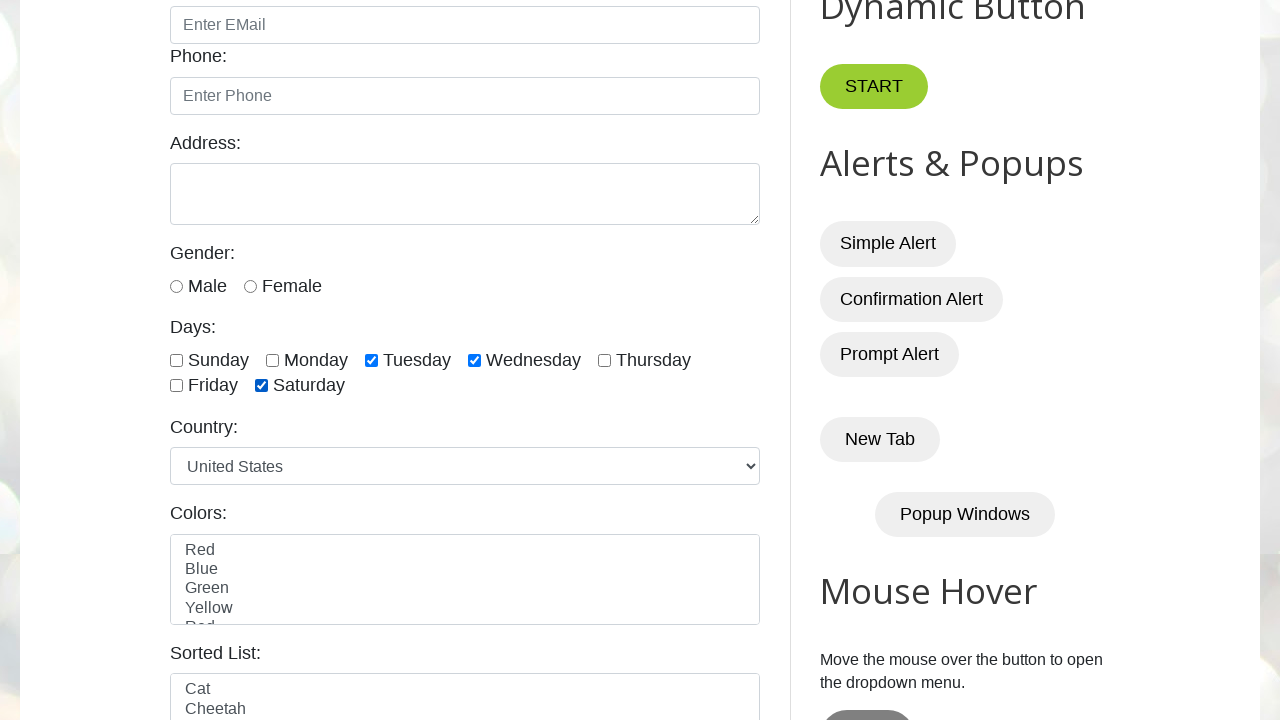